Navigates to the DemoQA homepage and clicks on the Interactions tile to verify navigation to a new page

Starting URL: https://demoqa.com

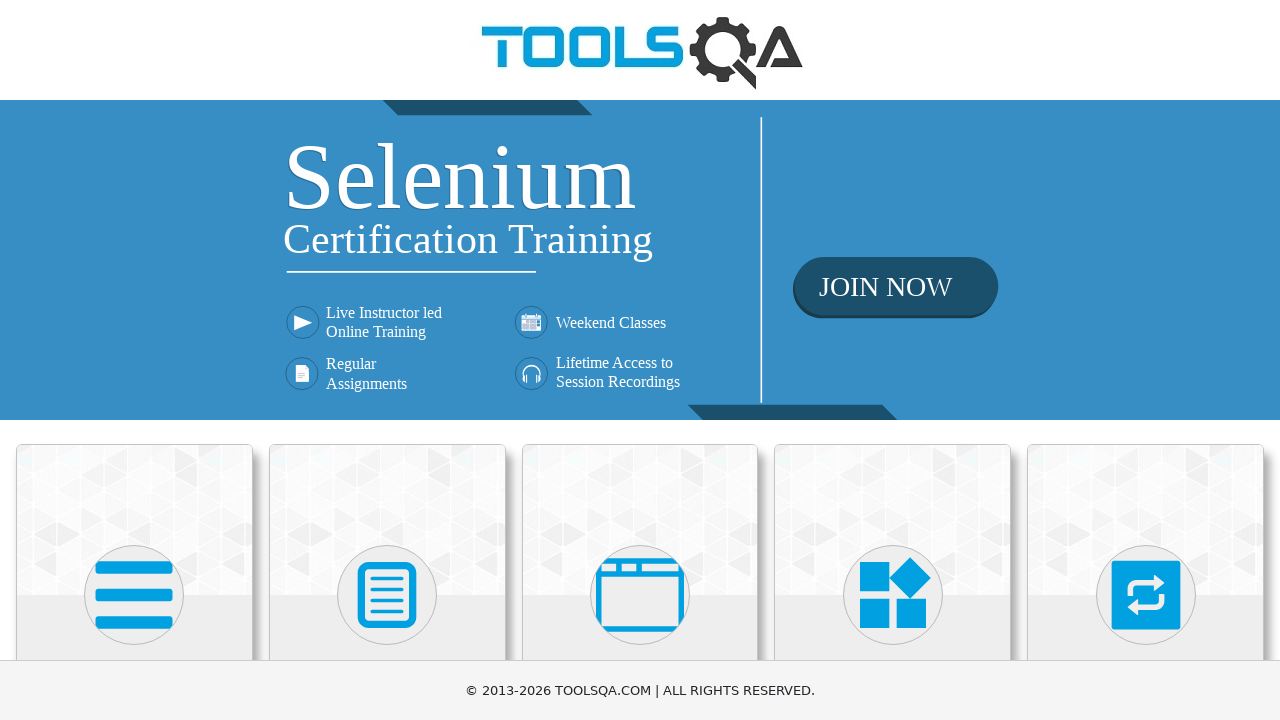

Clicked on the Interactions tile at (1146, 520) on div.card:has-text('Interactions')
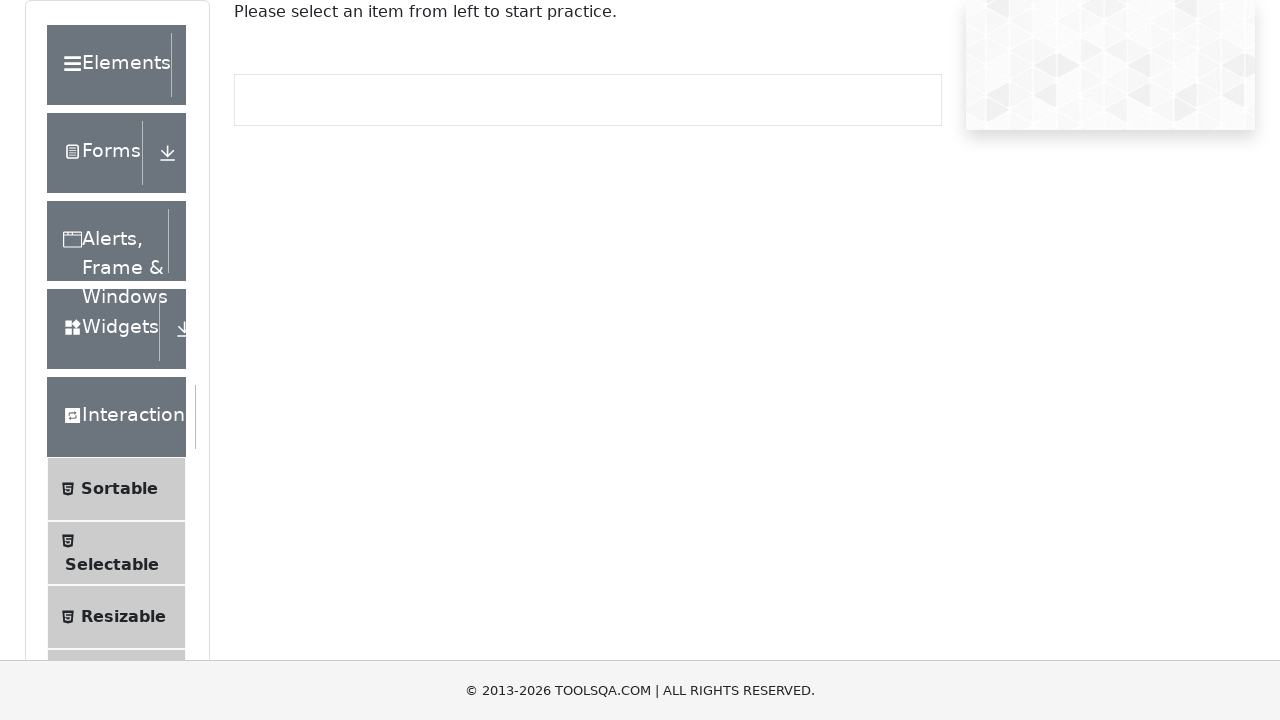

Waited for page to load and verified navigation to Interactions page
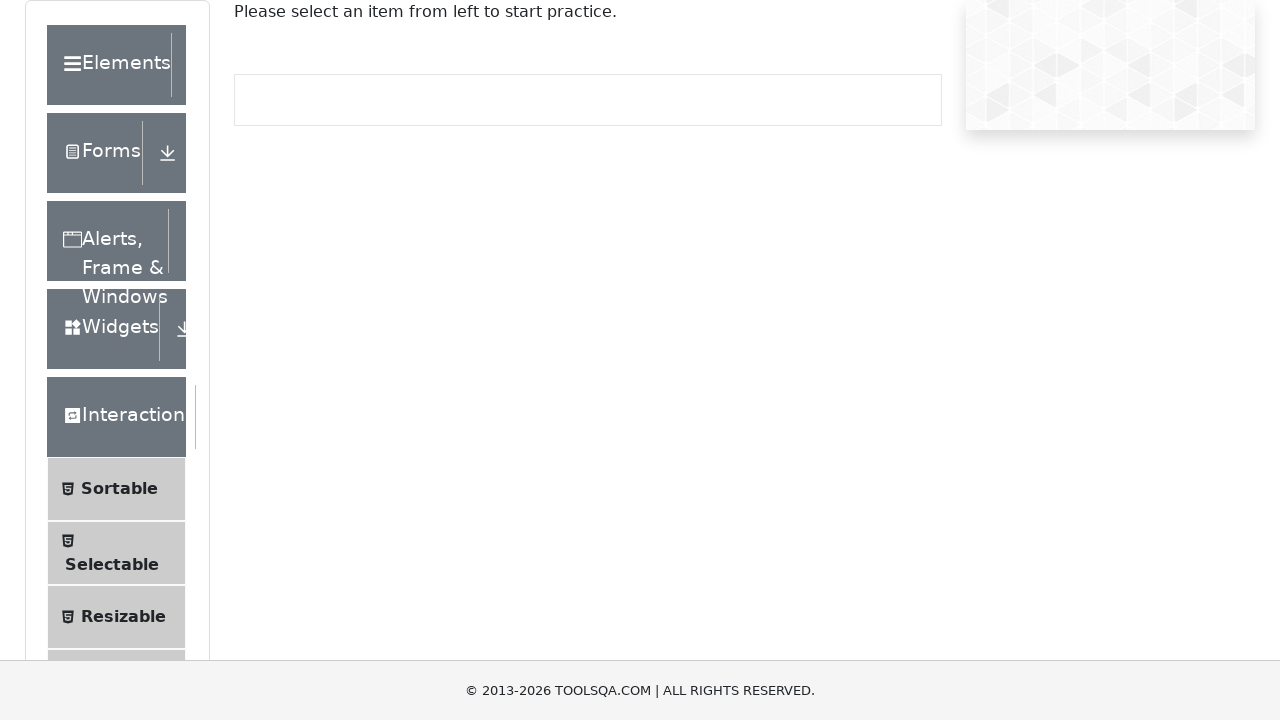

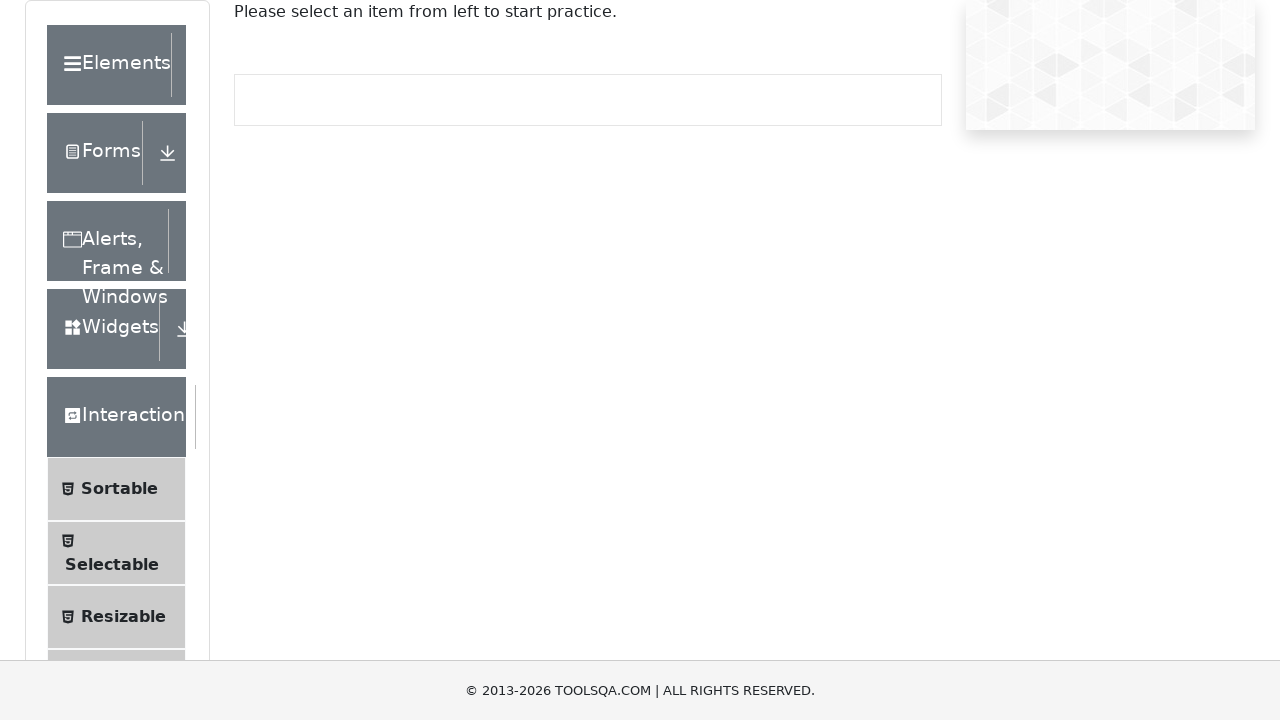